Tests table pagination functionality by navigating through multiple pages of a smart table using the next page button

Starting URL: https://rori4.github.io/selenium-practice/#/pages/tables/smart-table

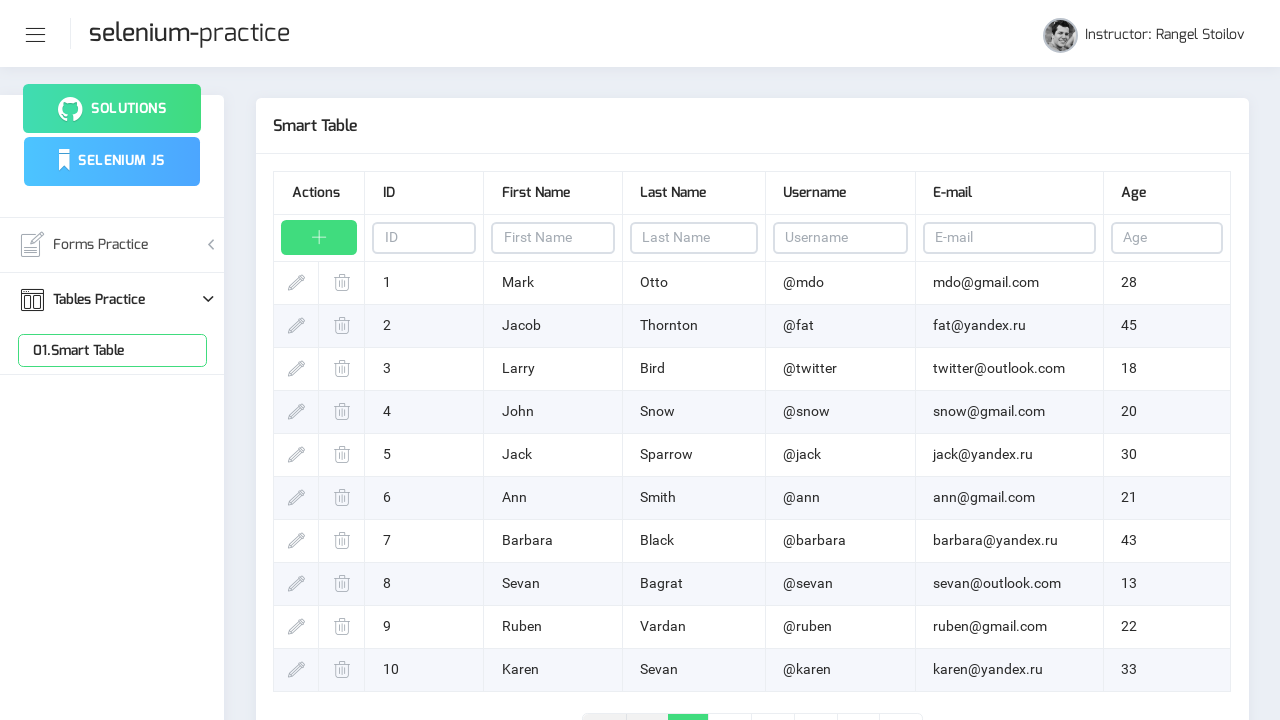

Waited for table rows to load on initial page
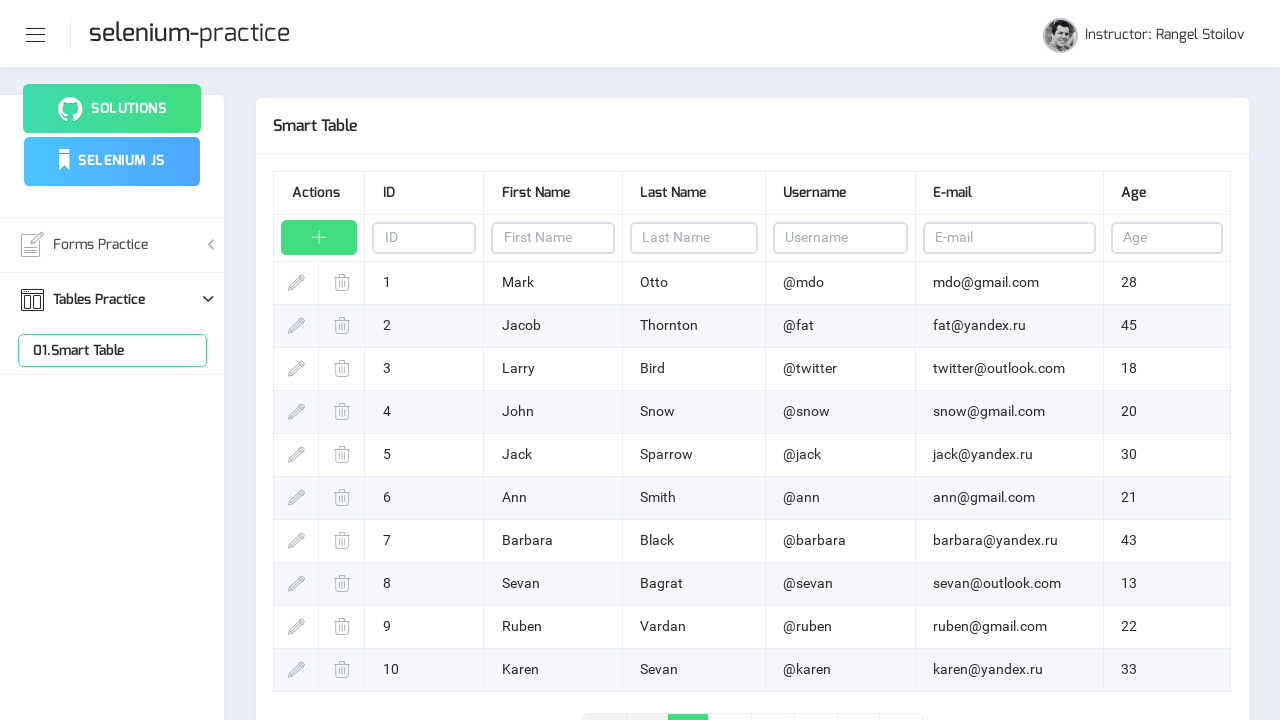

Verified table rows are present on page 1
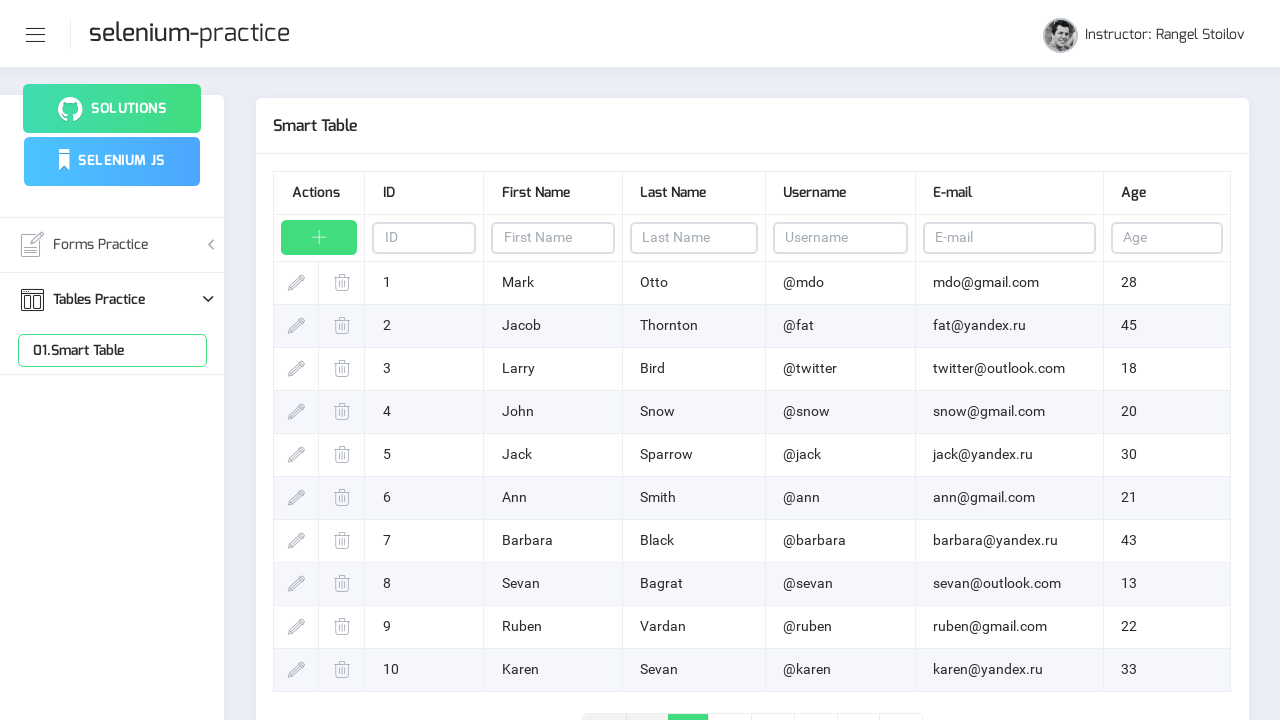

Clicked next page button to navigate from page 1 to page 2 at (858, 701) on .page-link-next
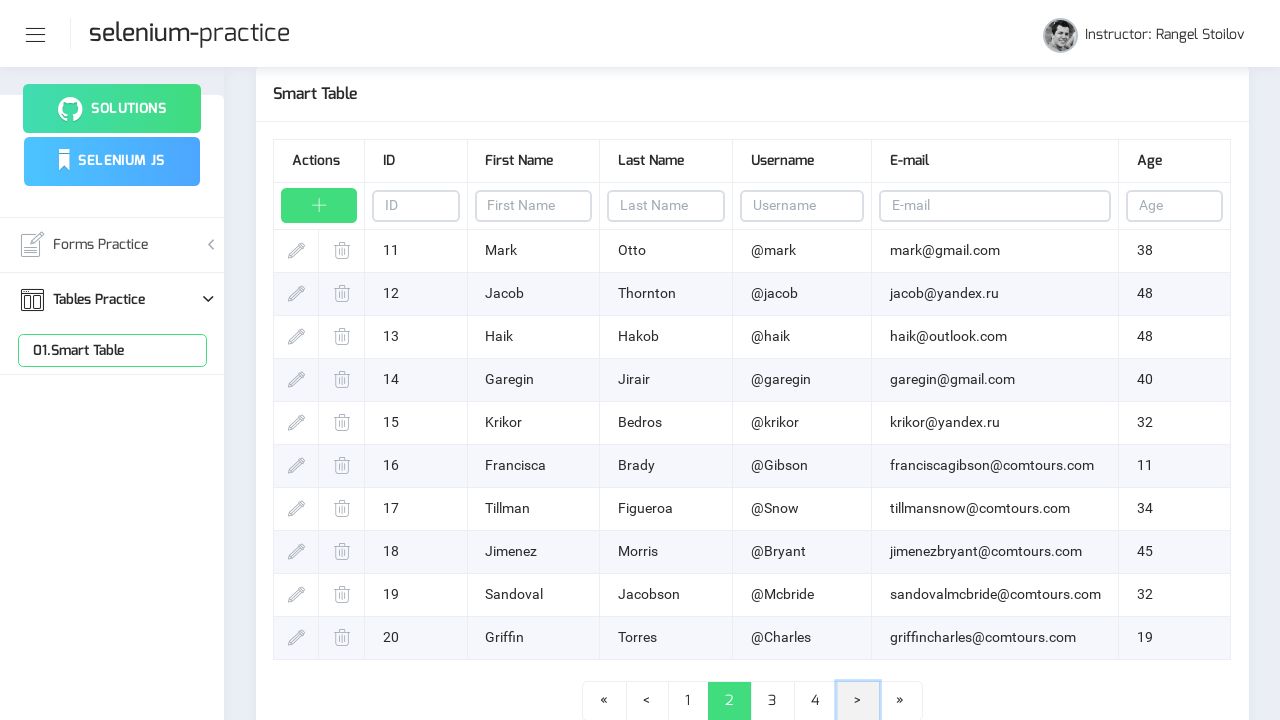

Waited for table to update after page navigation
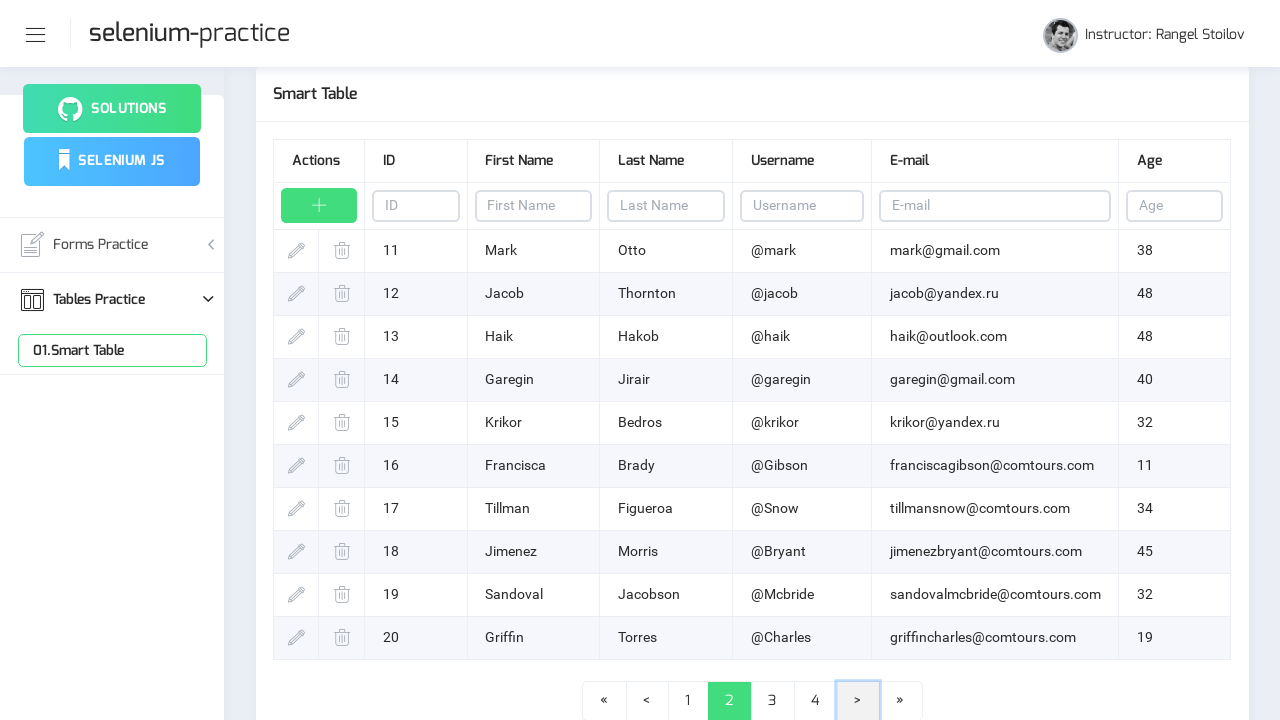

Verified table rows are present on page 2
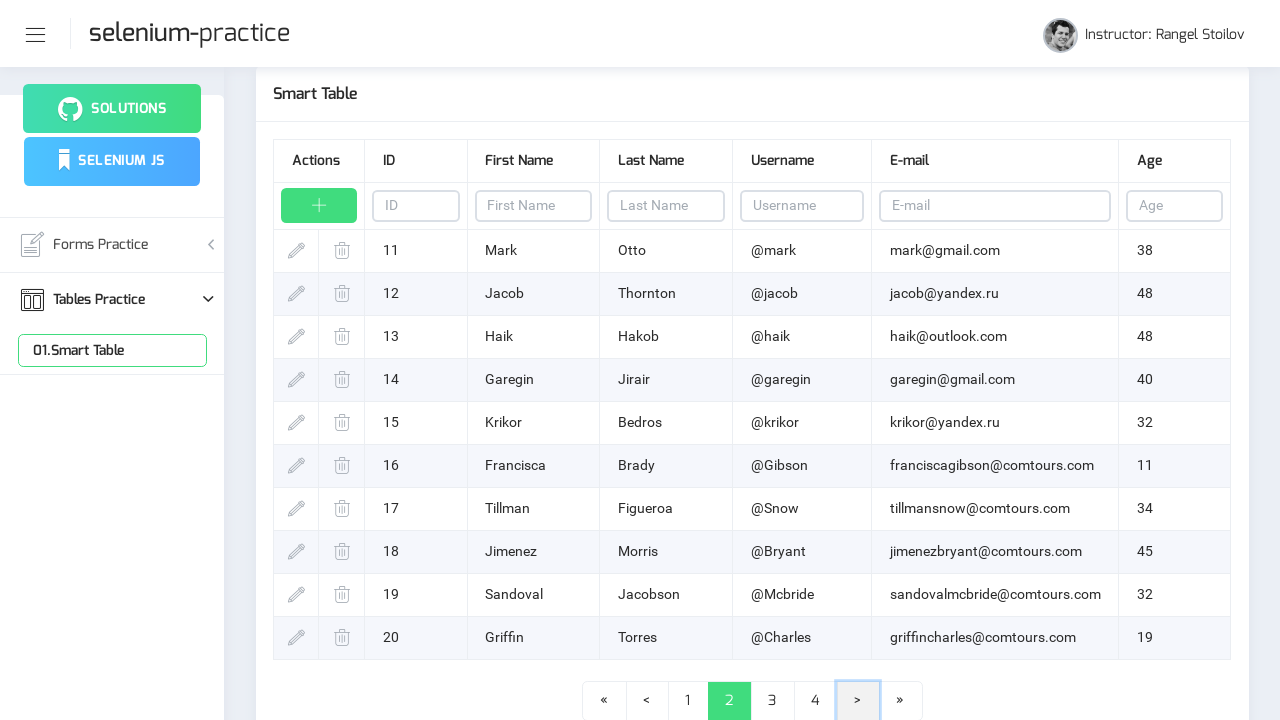

Clicked next page button to navigate from page 2 to page 3 at (858, 701) on .page-link-next
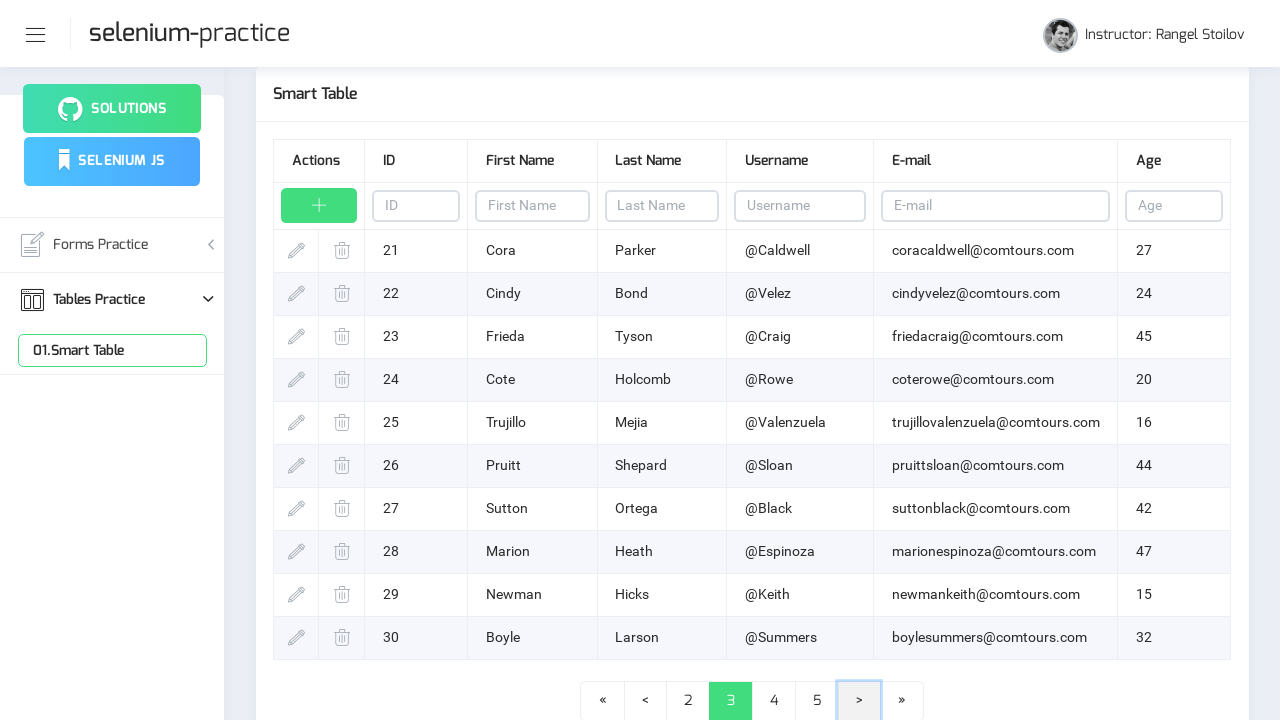

Waited for table to update after page navigation
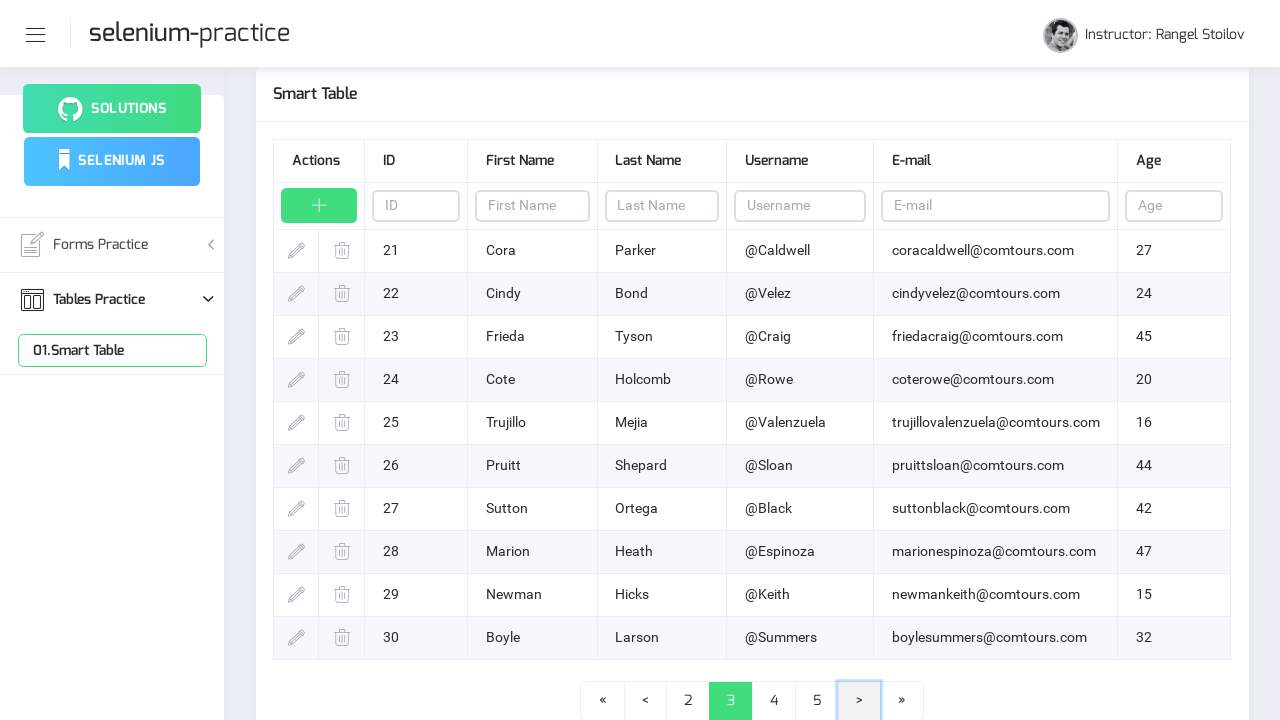

Verified table rows are present on page 3
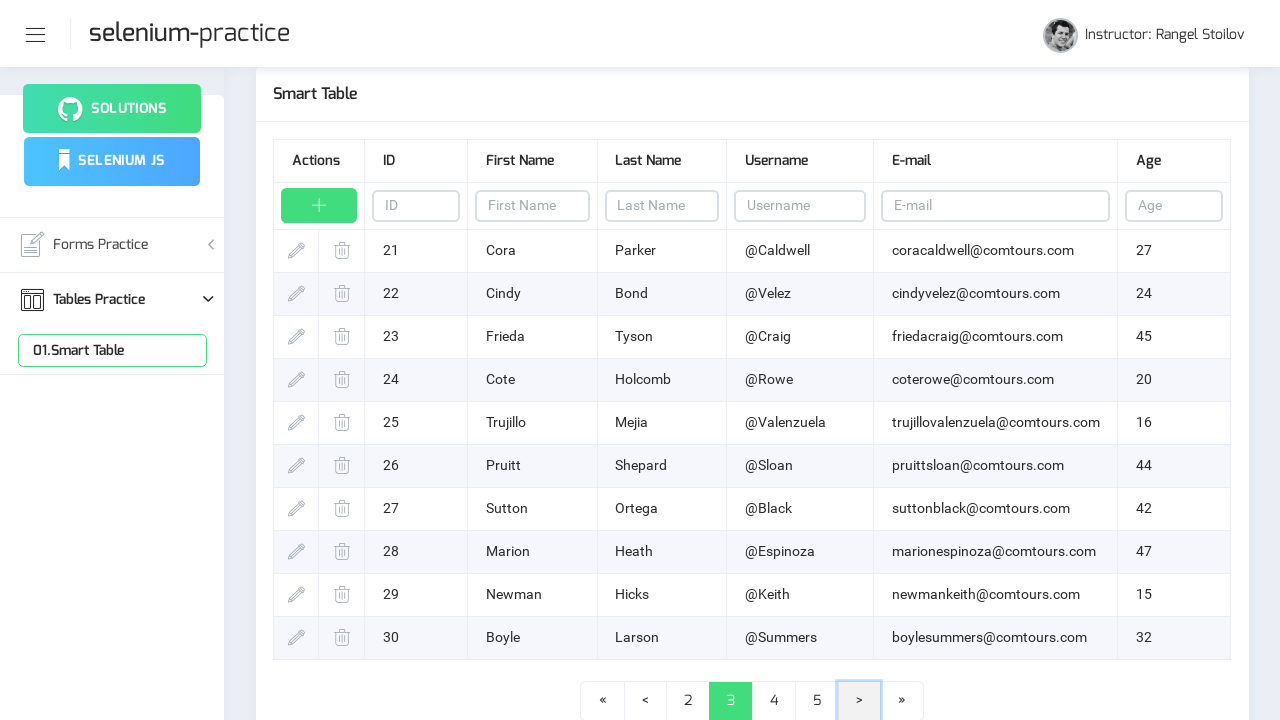

Clicked next page button to navigate from page 3 to page 4 at (859, 701) on .page-link-next
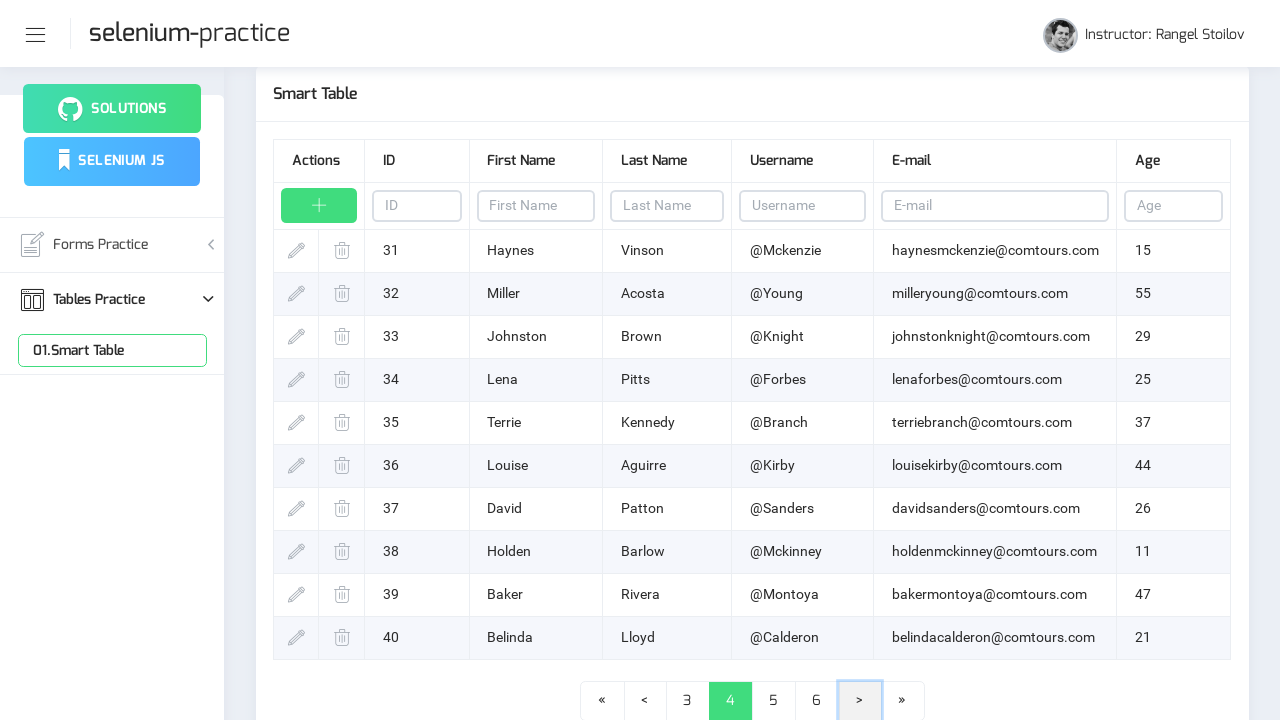

Waited for table to update after page navigation
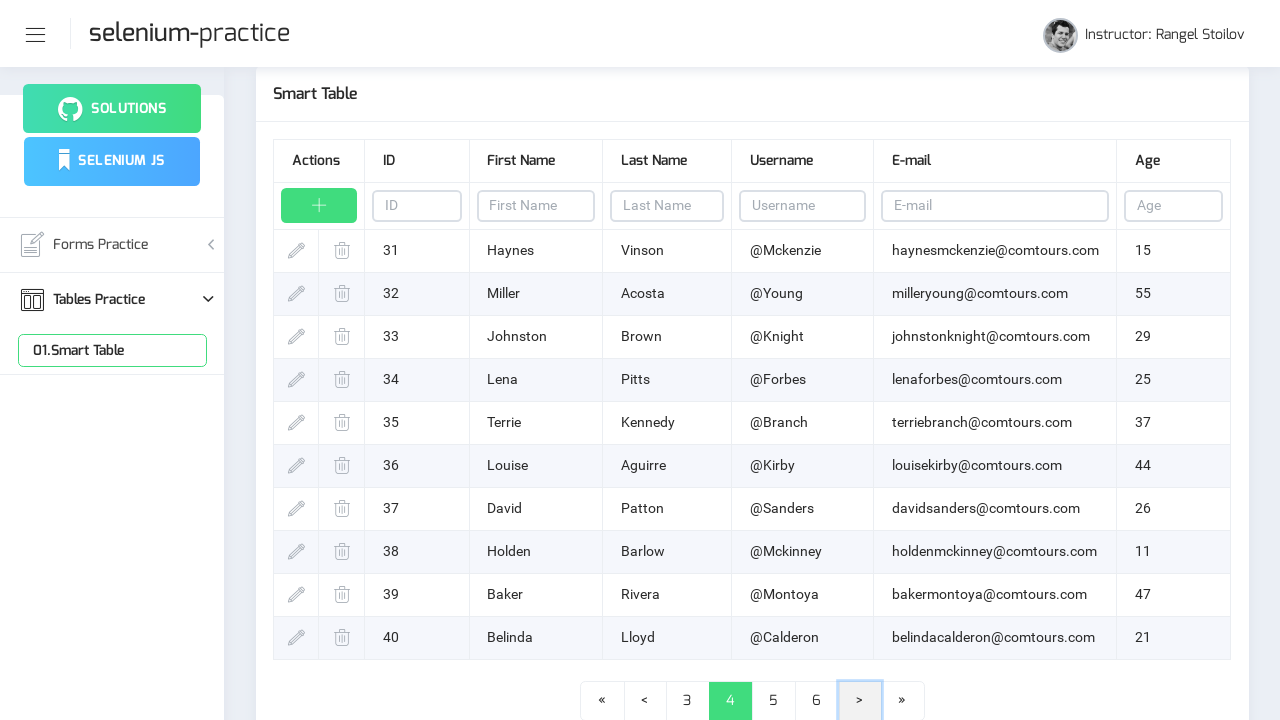

Verified table rows are present on page 4
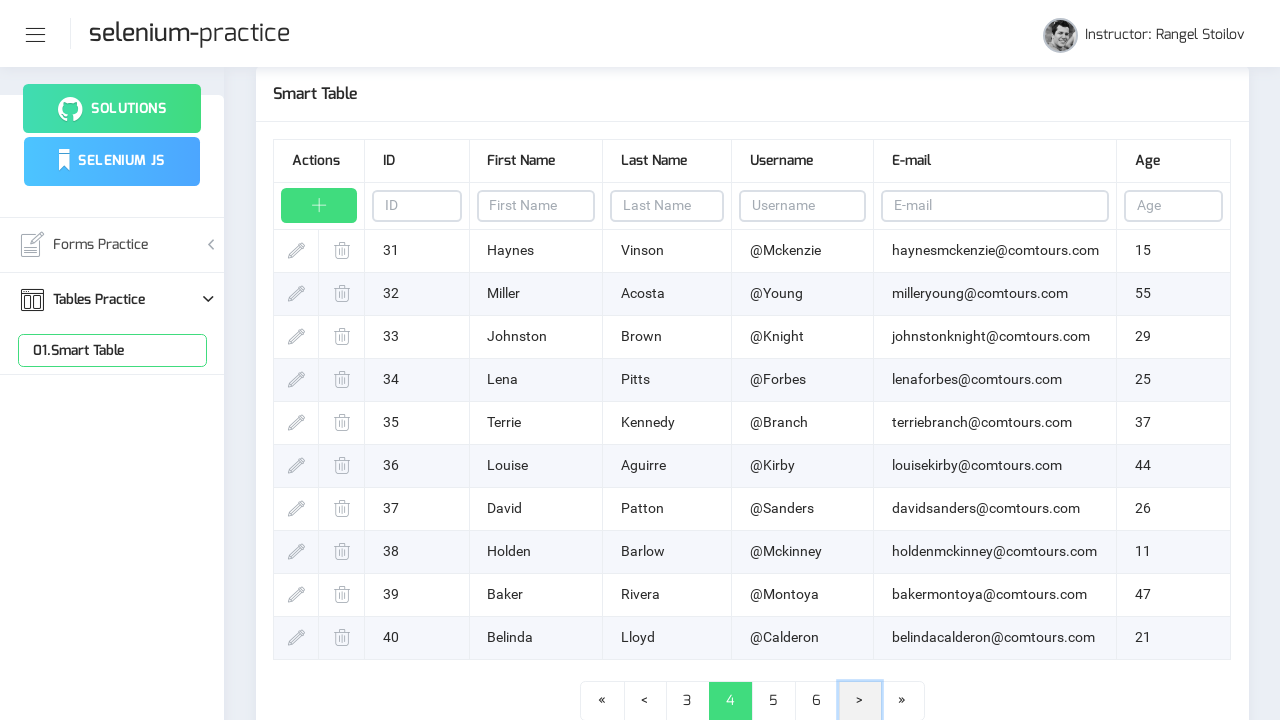

Clicked next page button to navigate from page 4 to page 5 at (860, 701) on .page-link-next
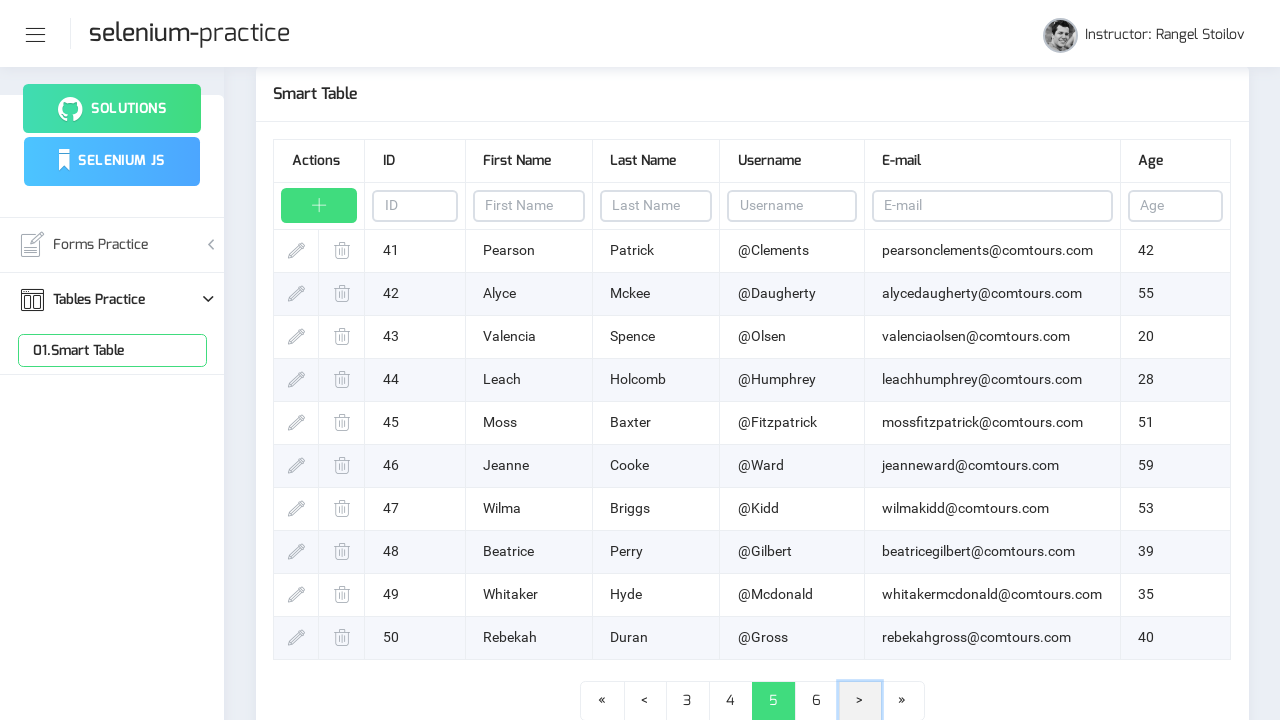

Waited for table to update after page navigation
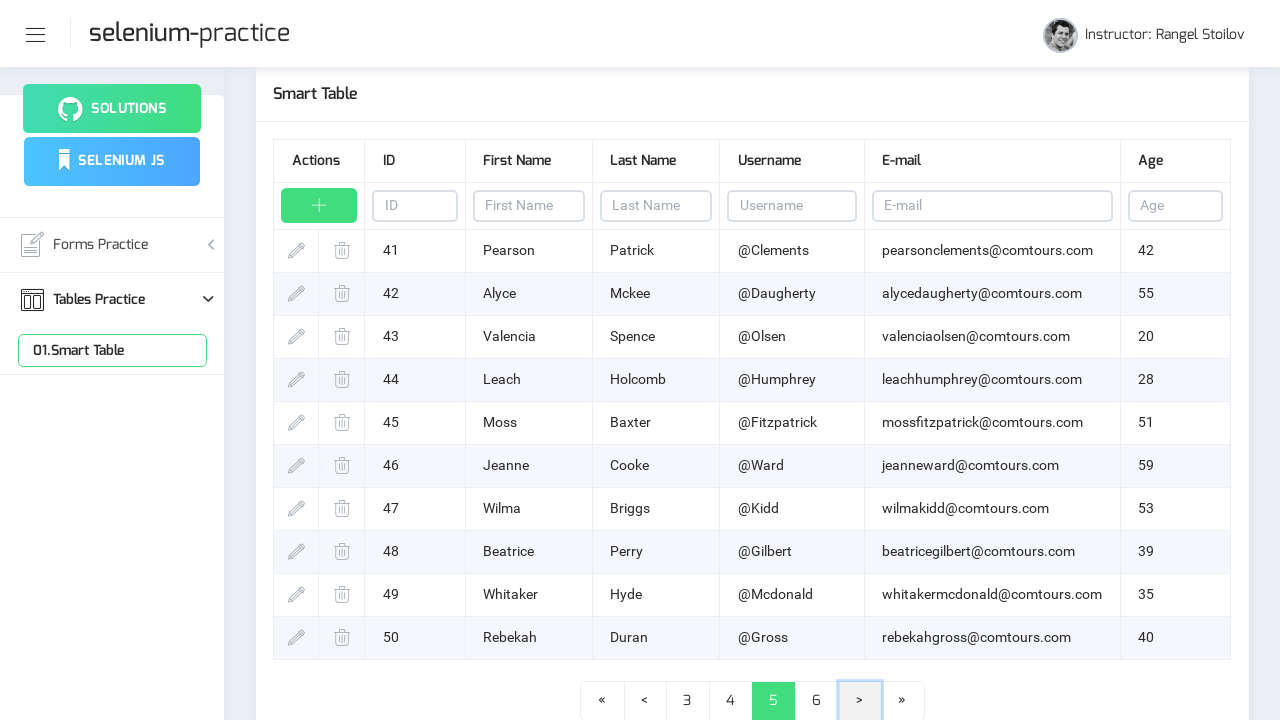

Verified table rows are present on page 5
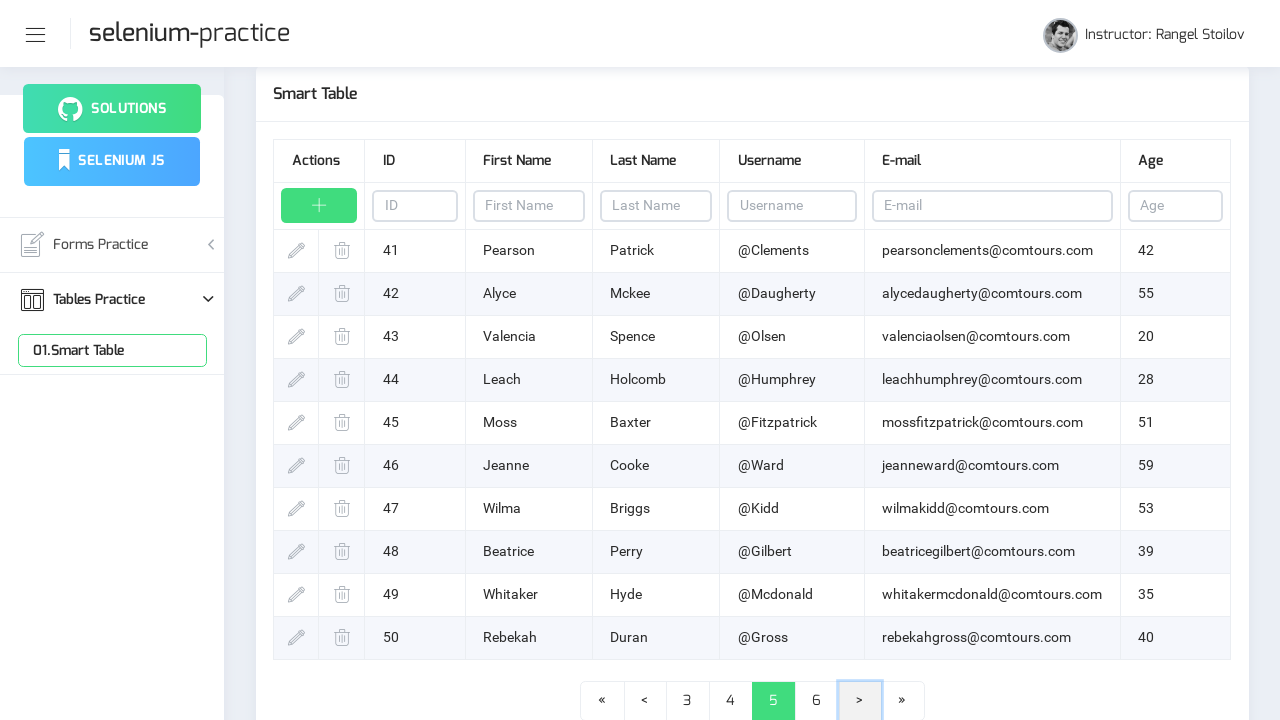

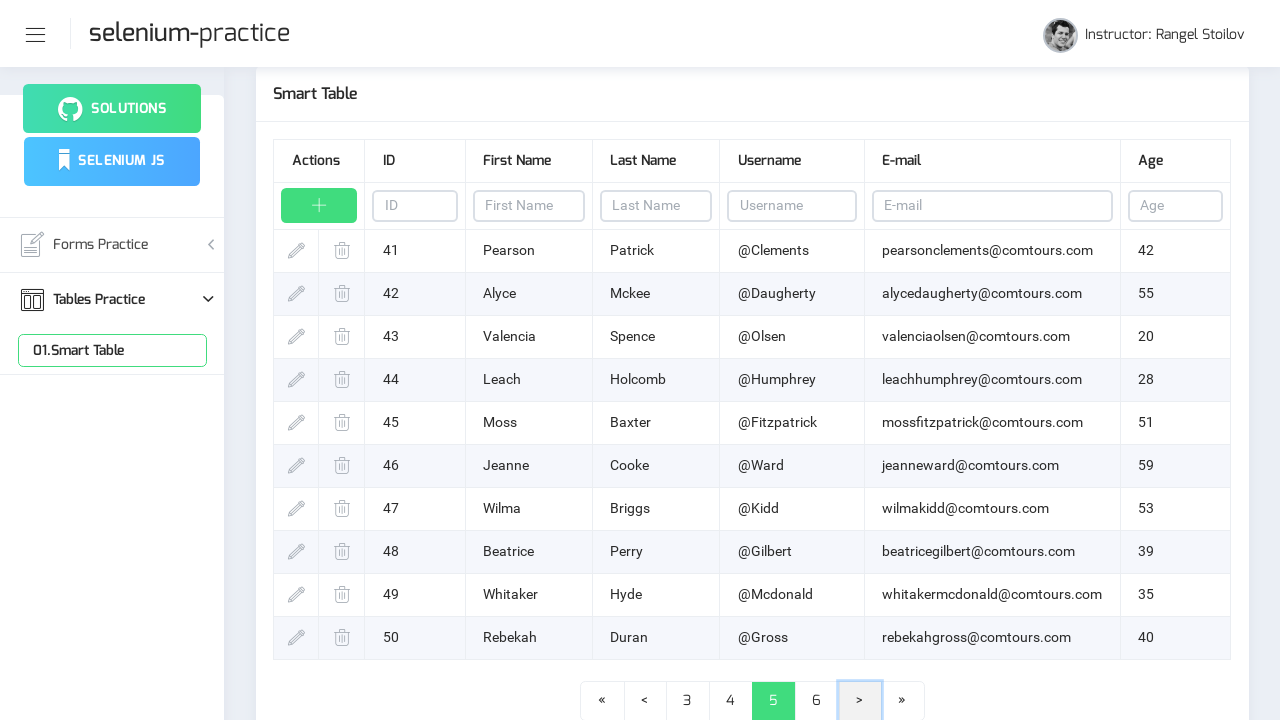